Tests JavaScript alert handling by triggering a prompt alert, entering text, and accepting it

Starting URL: https://the-internet.herokuapp.com/javascript_alerts

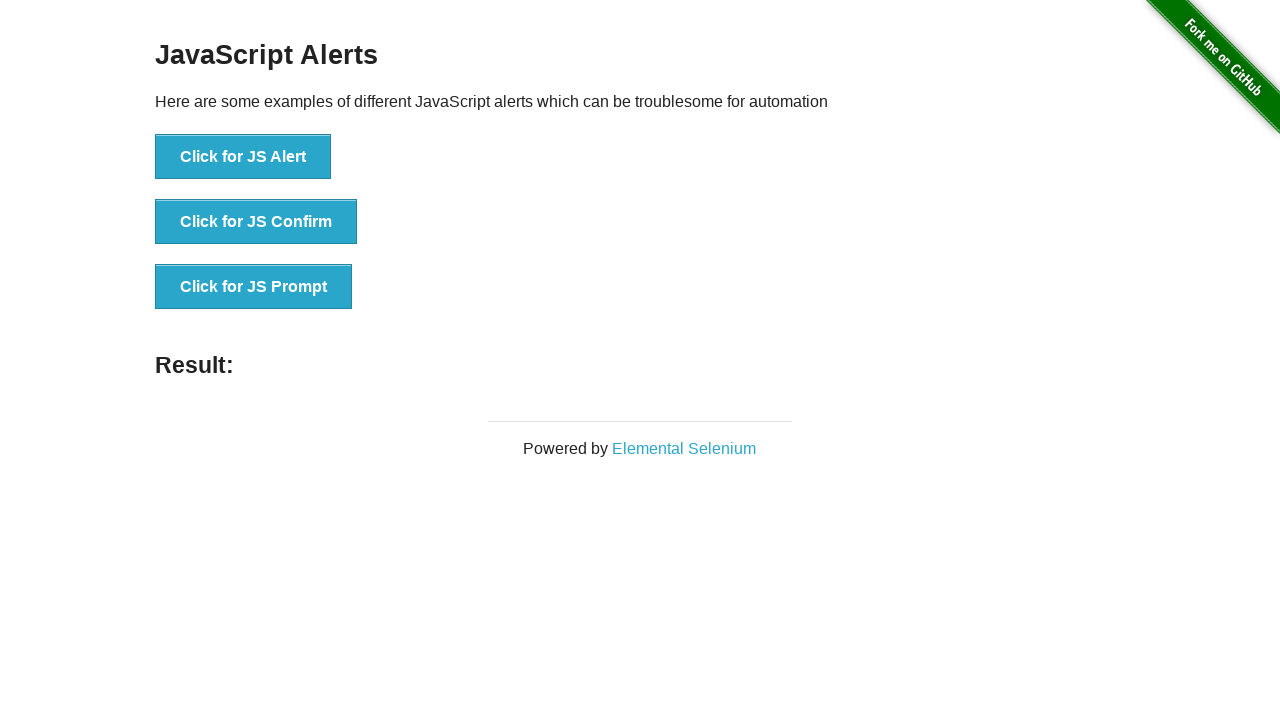

Clicked button to trigger JavaScript prompt alert at (254, 287) on button[onClick='jsPrompt()']
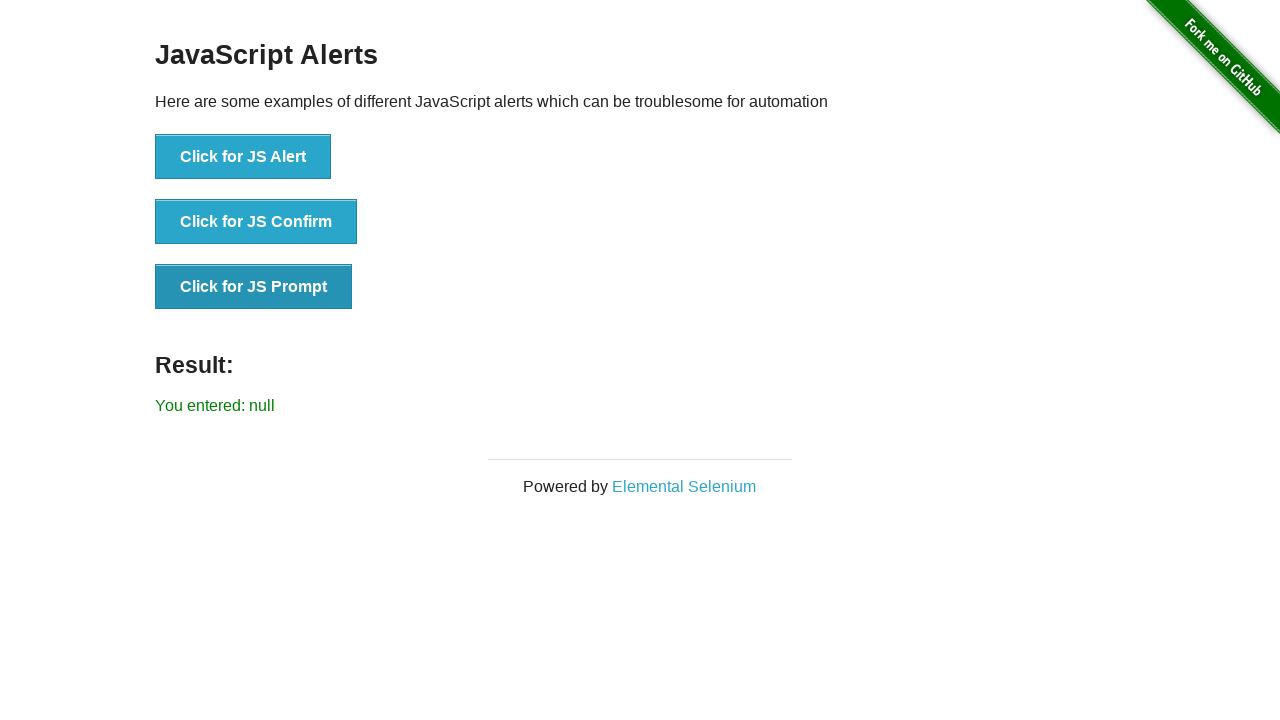

Set up dialog handler to accept prompt with text 'ABC'
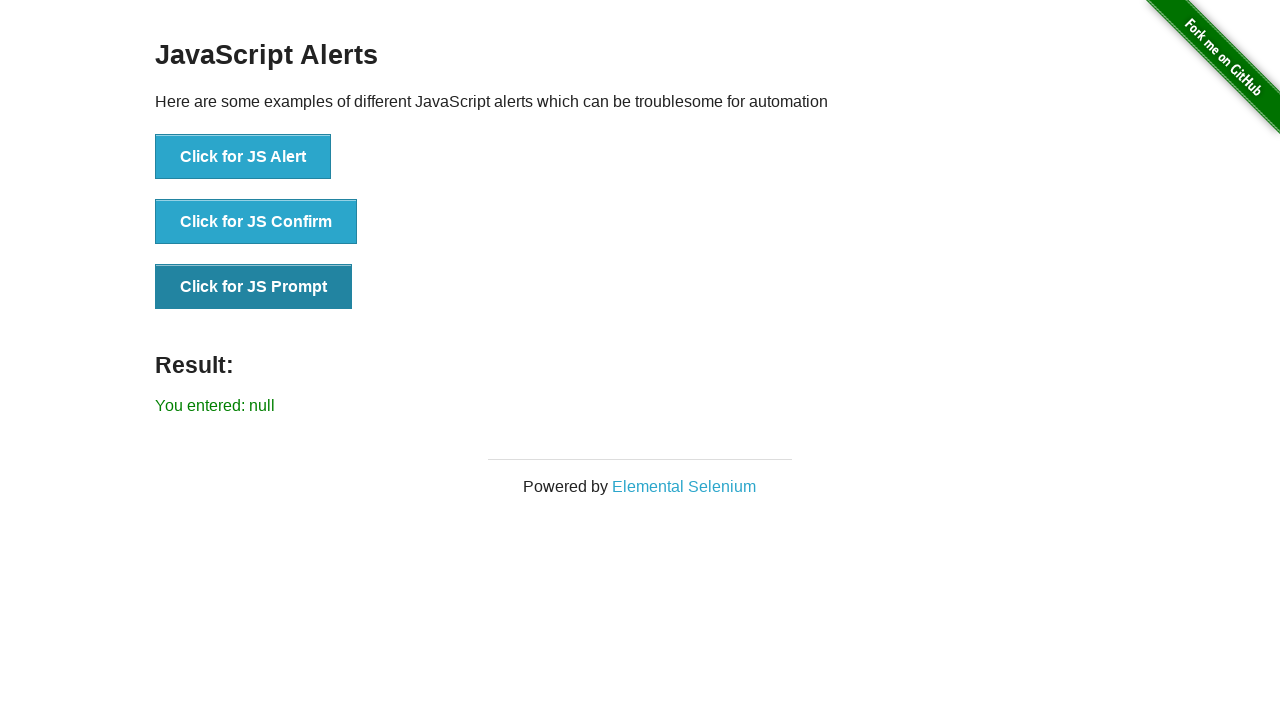

Clicked prompt button and accepted dialog with 'ABC' at (254, 287) on button[onClick='jsPrompt()']
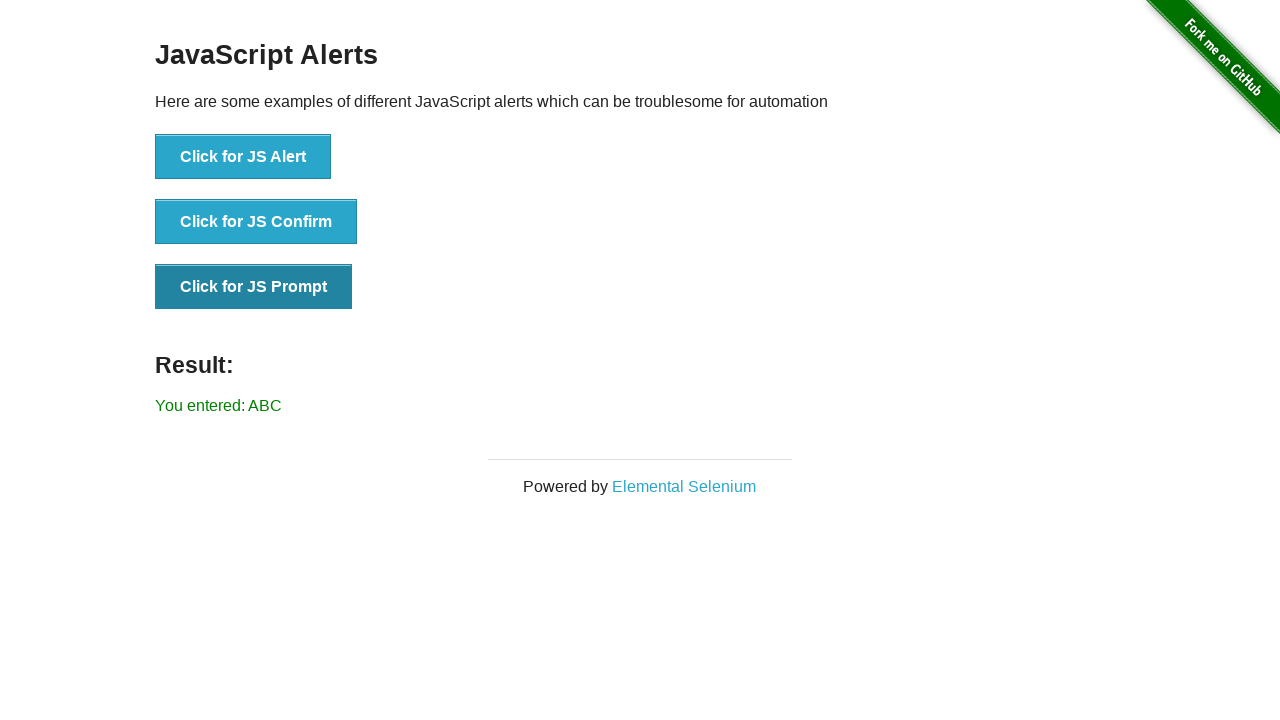

Waited for result to appear on page
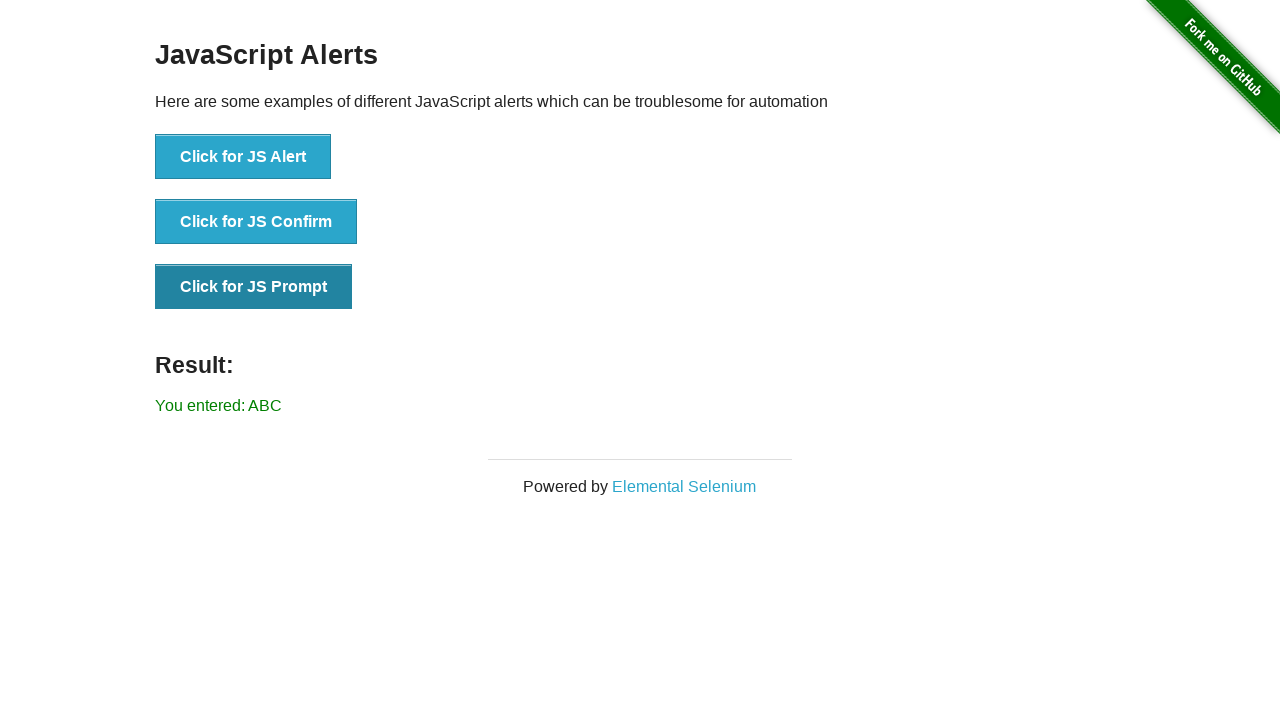

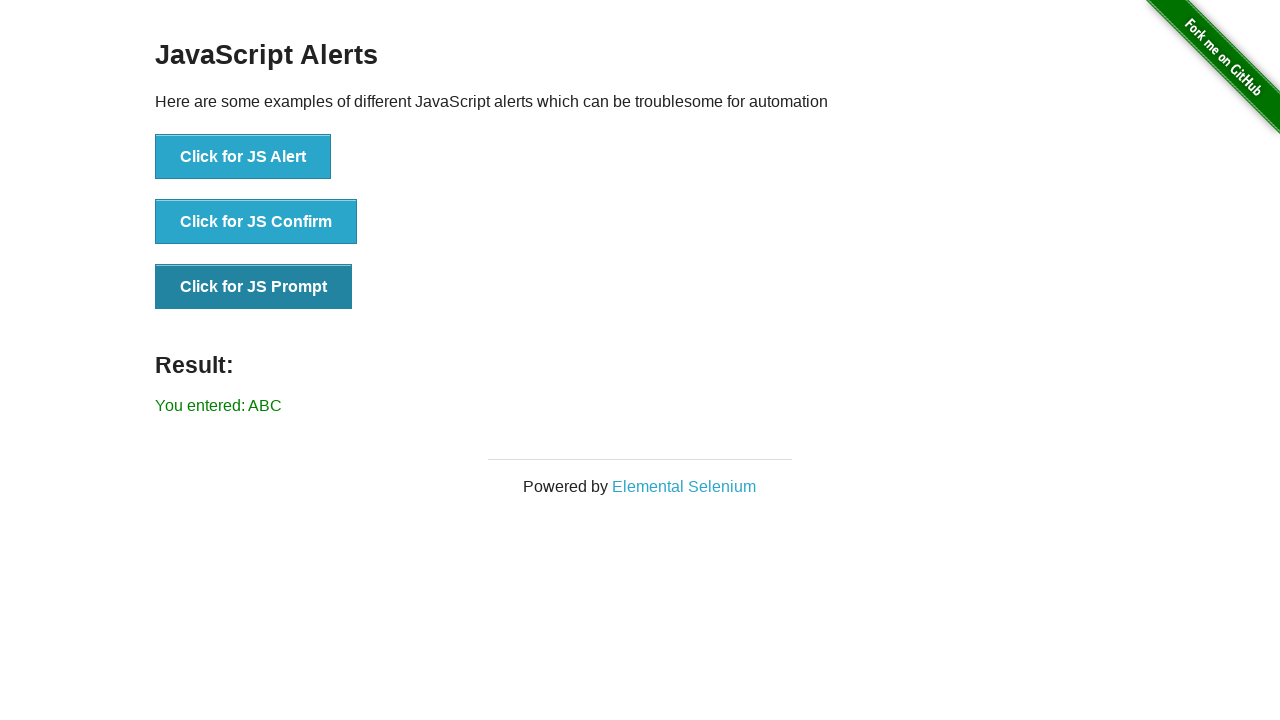